Navigates to a nopCommerce forum topic page and verifies the page loads by checking the title and URL are accessible.

Starting URL: https://www.nopcommerce.com/en/boards/topic/6977/front-end

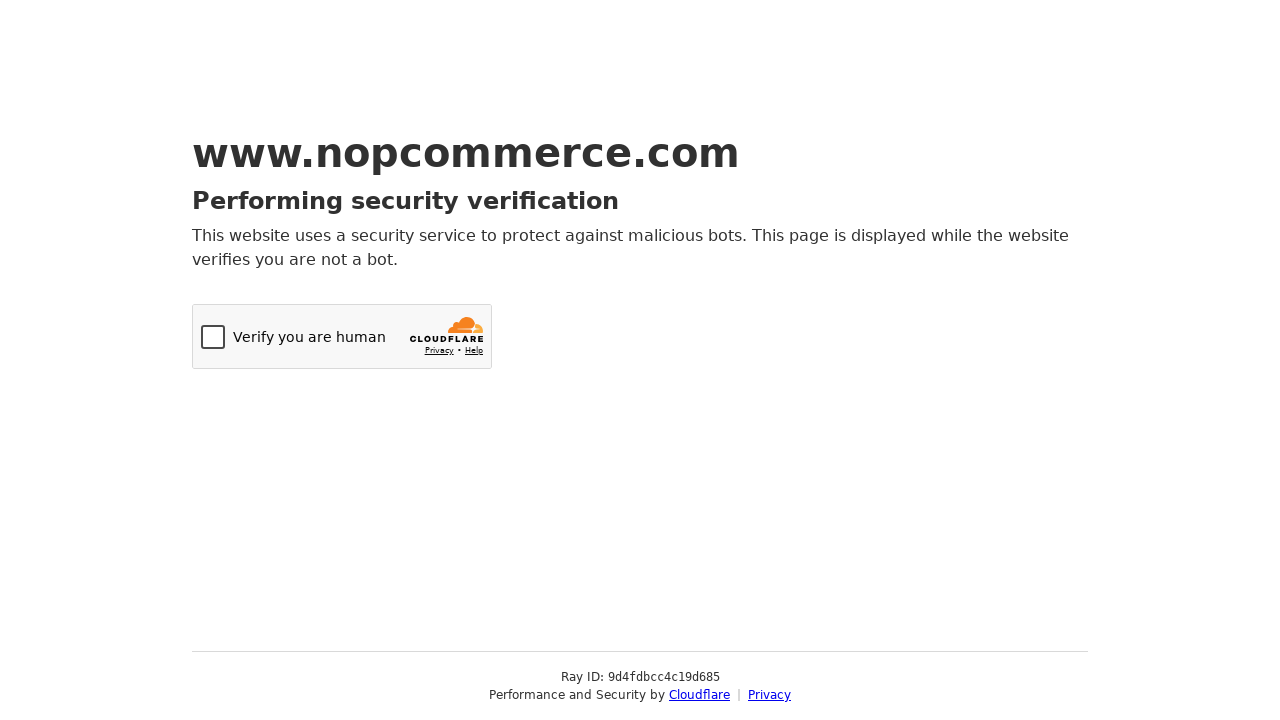

Set viewport size to 1920x1080
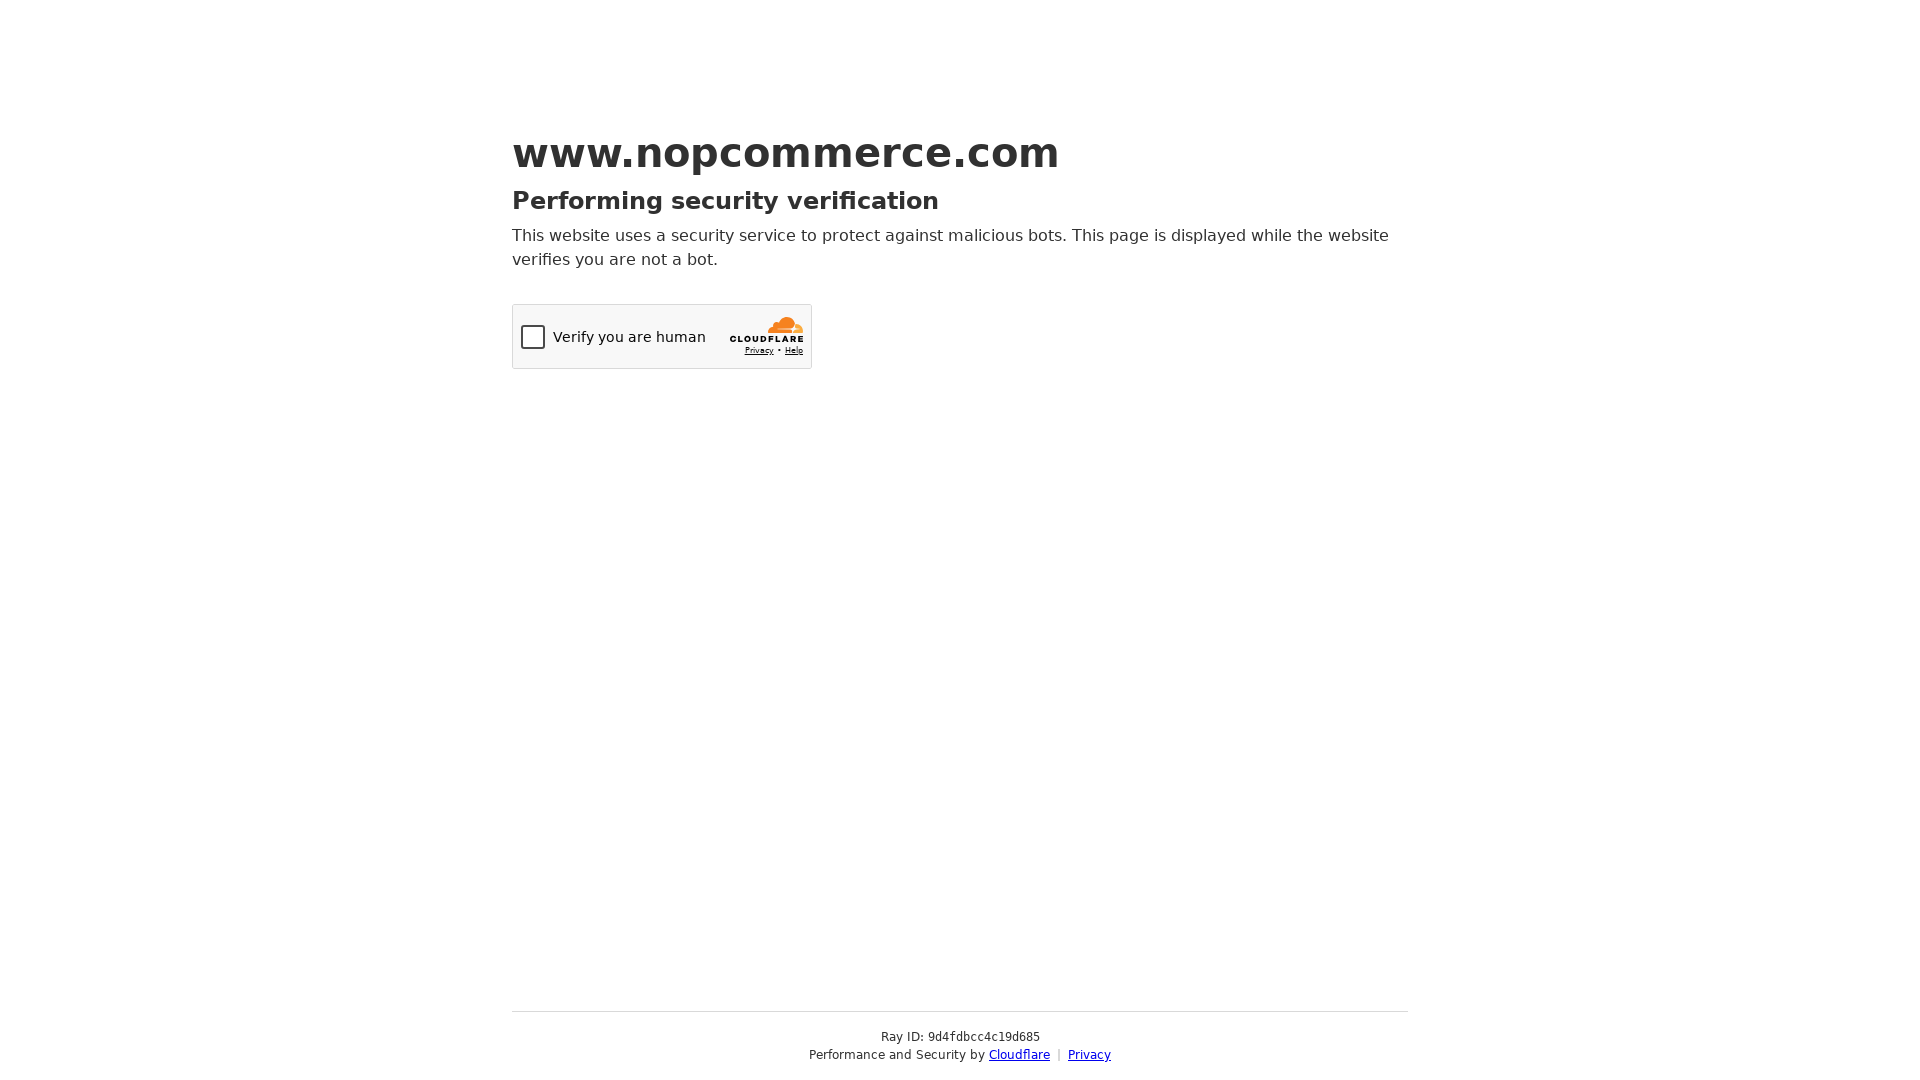

Retrieved page title
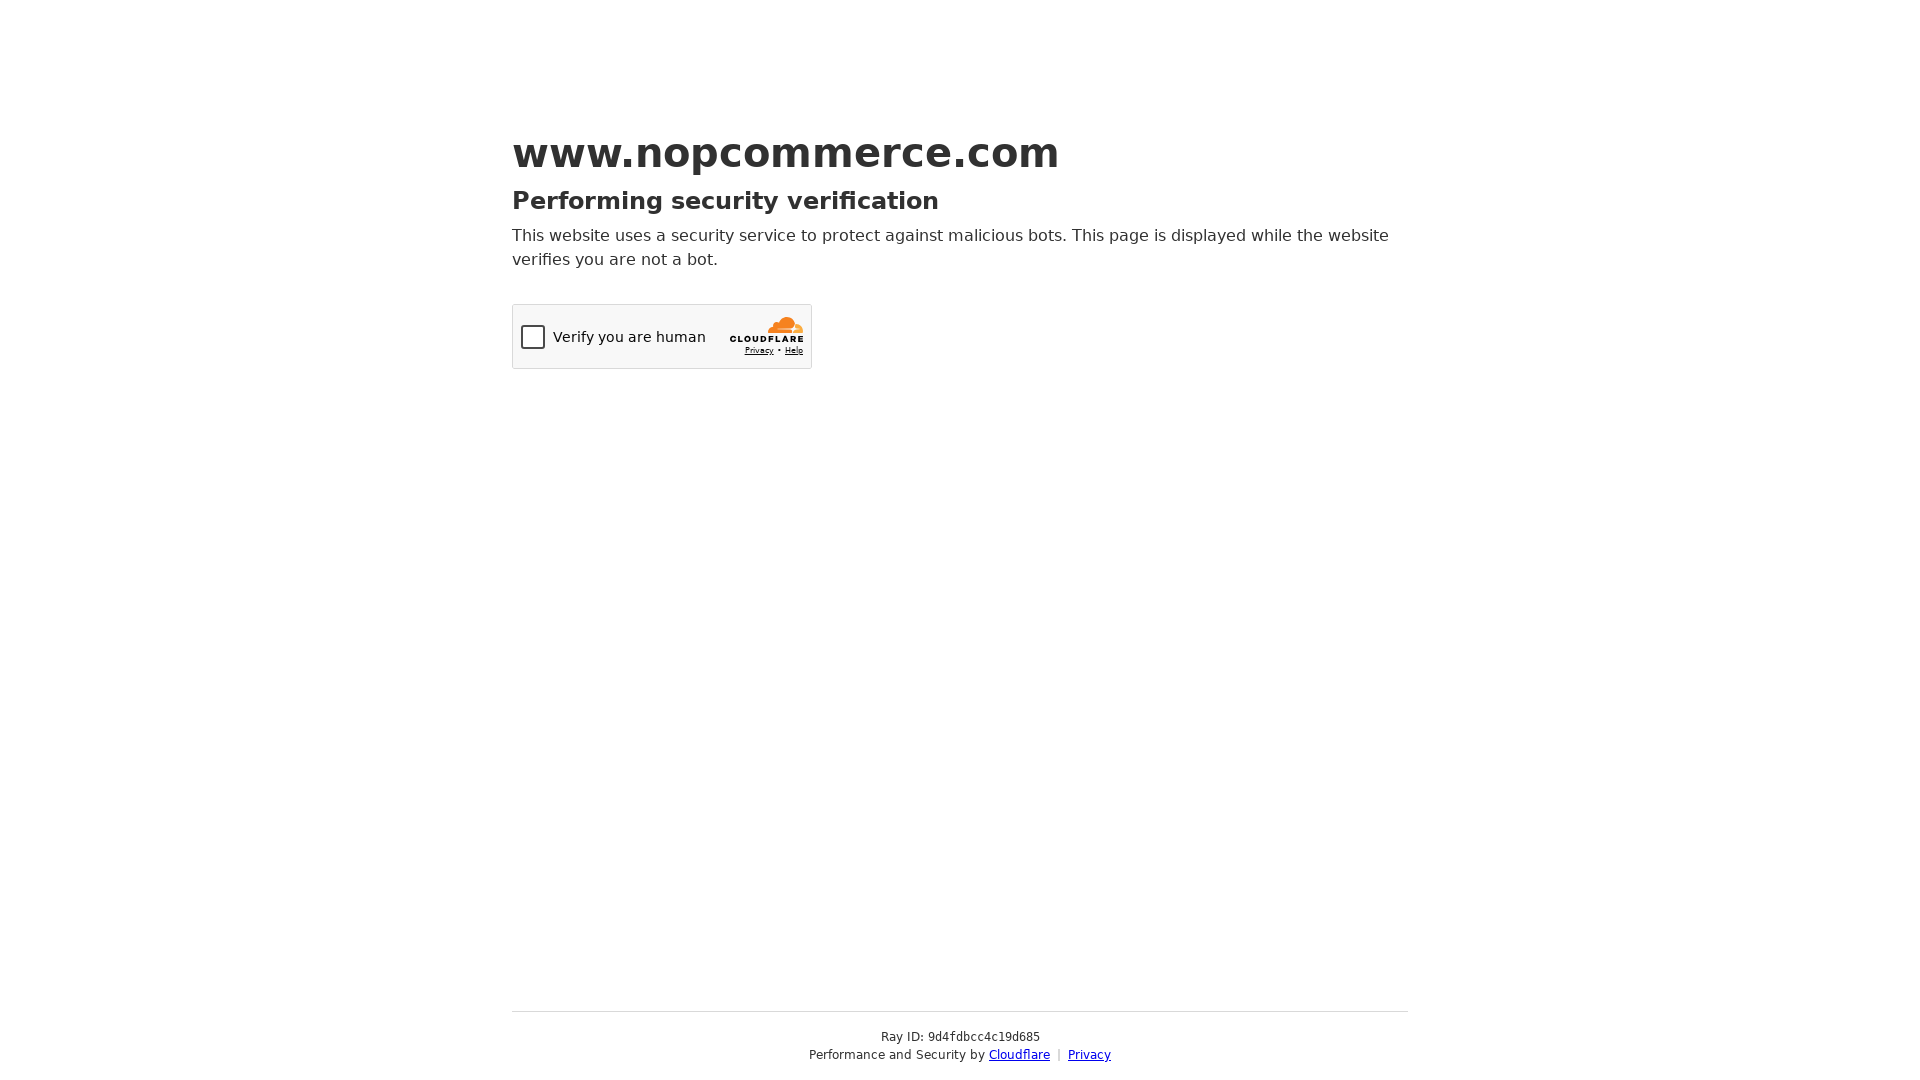

Verified page loaded - Title: Just a moment..., URL: https://www.nopcommerce.com/en/boards/topic/6977/front-end
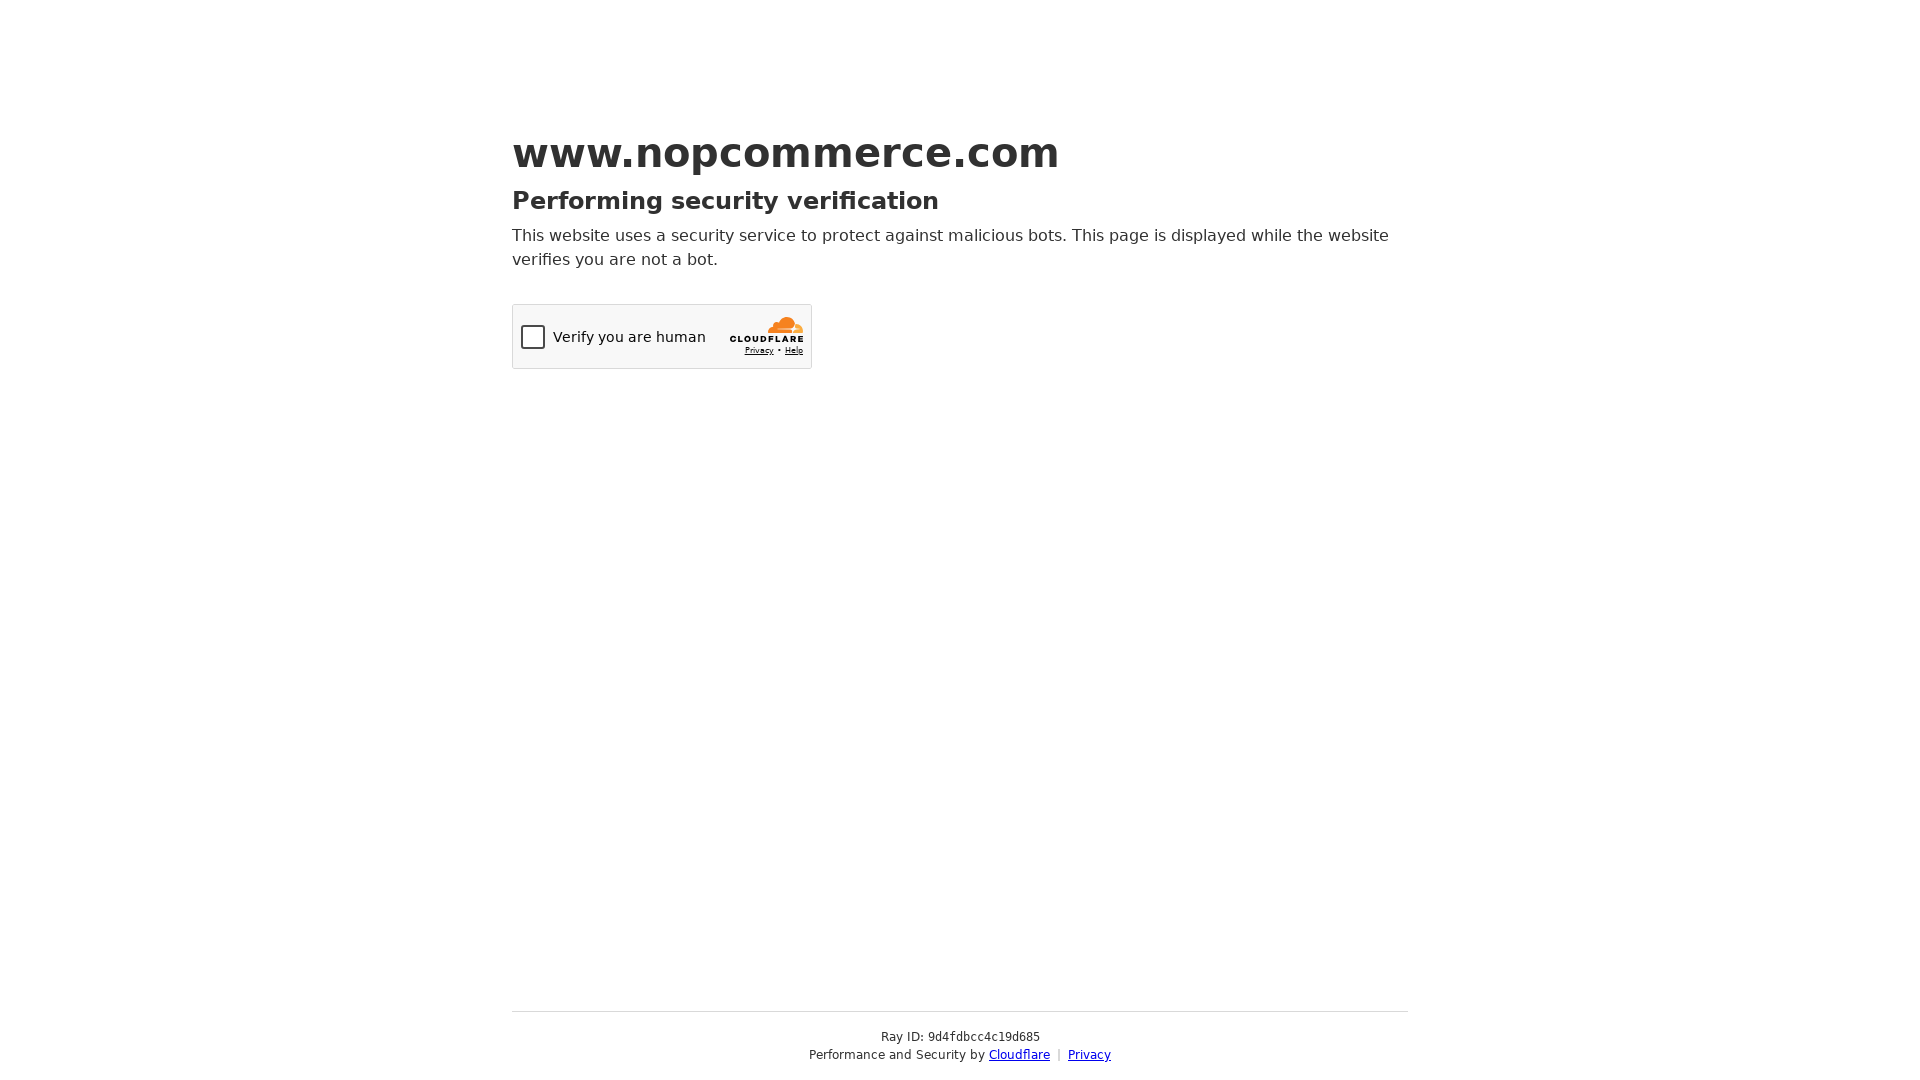

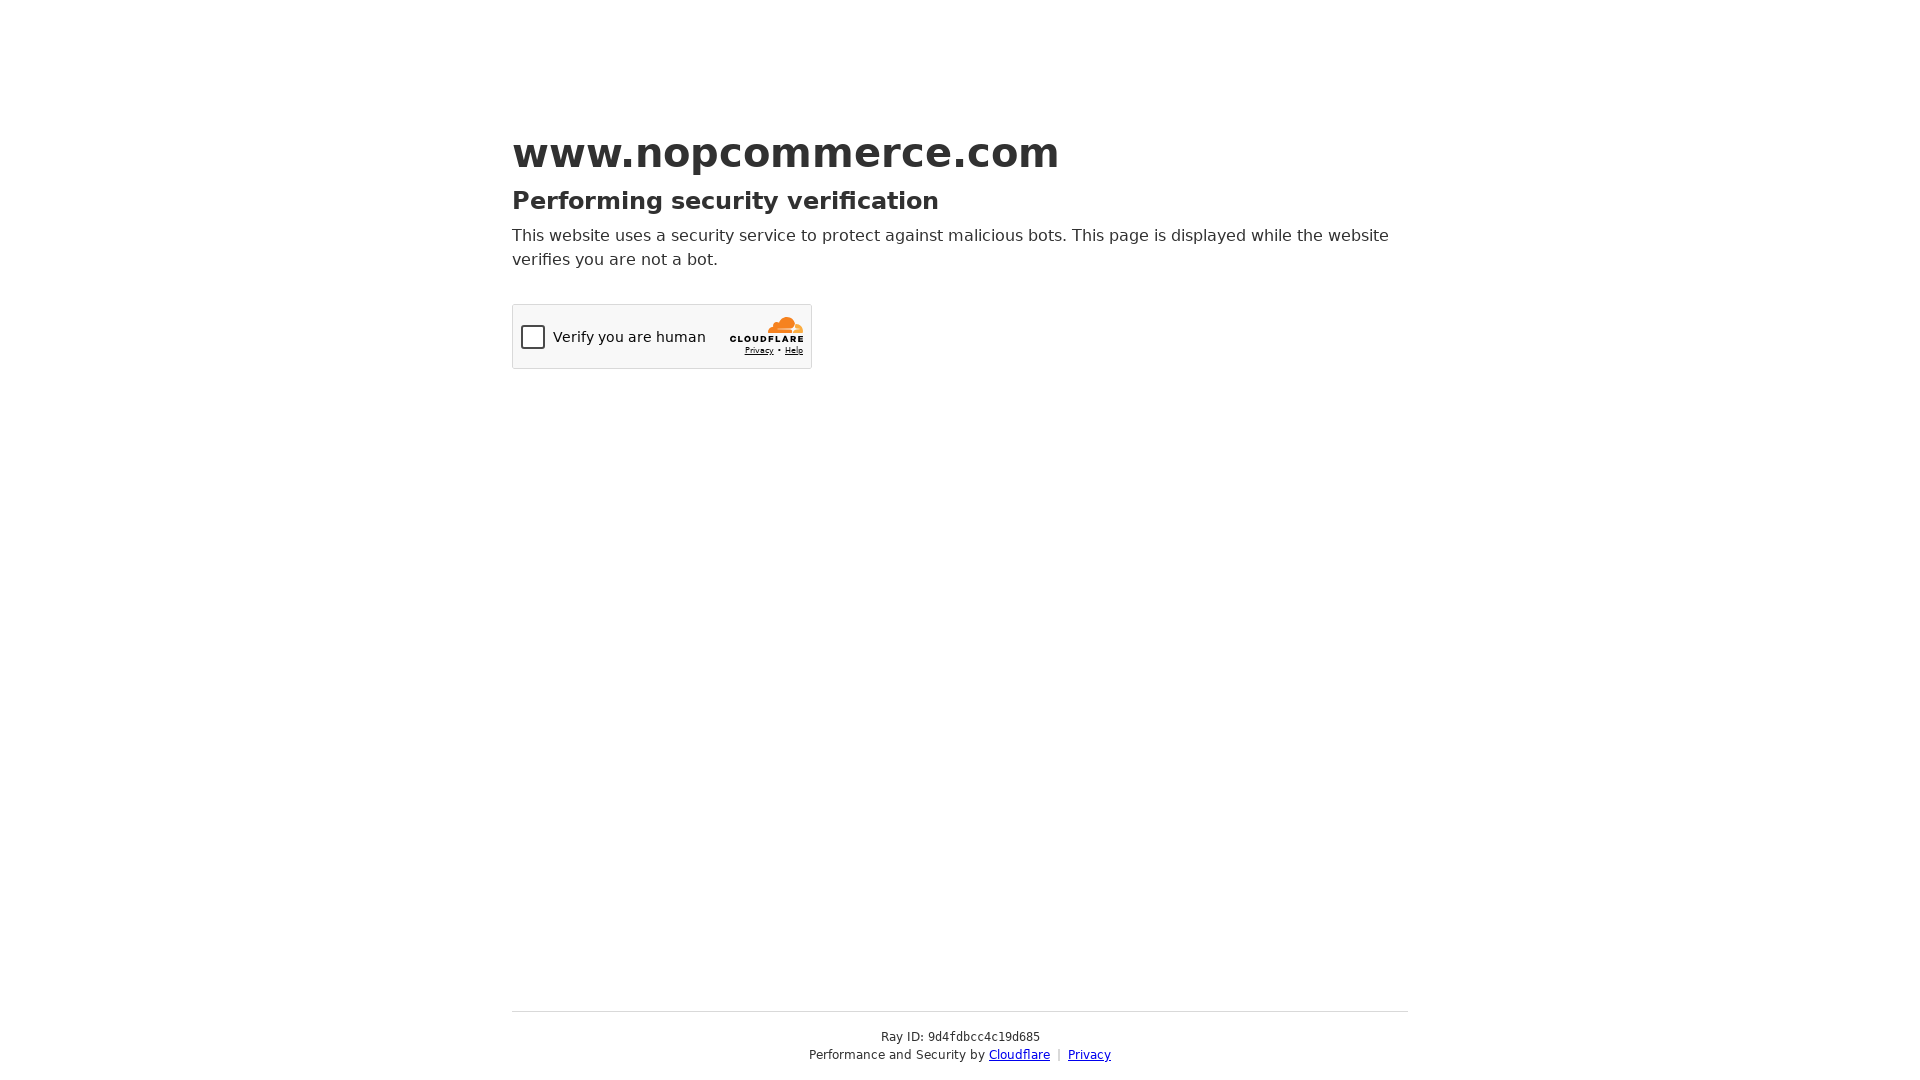